Tests context menu functionality by right-clicking on a designated area, handling the alert that appears, then clicking a link to open a new page and verifying the page content.

Starting URL: https://the-internet.herokuapp.com/context_menu

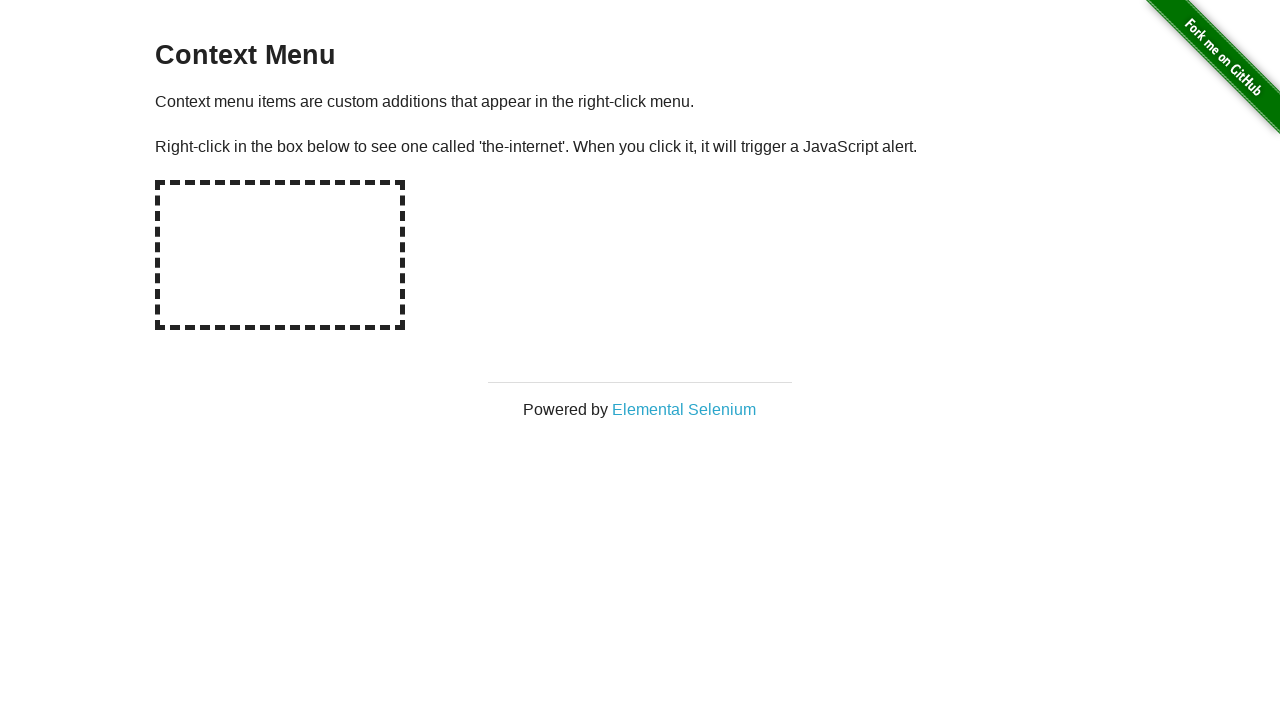

Right-clicked on hot-spot box to trigger context menu at (280, 255) on #hot-spot
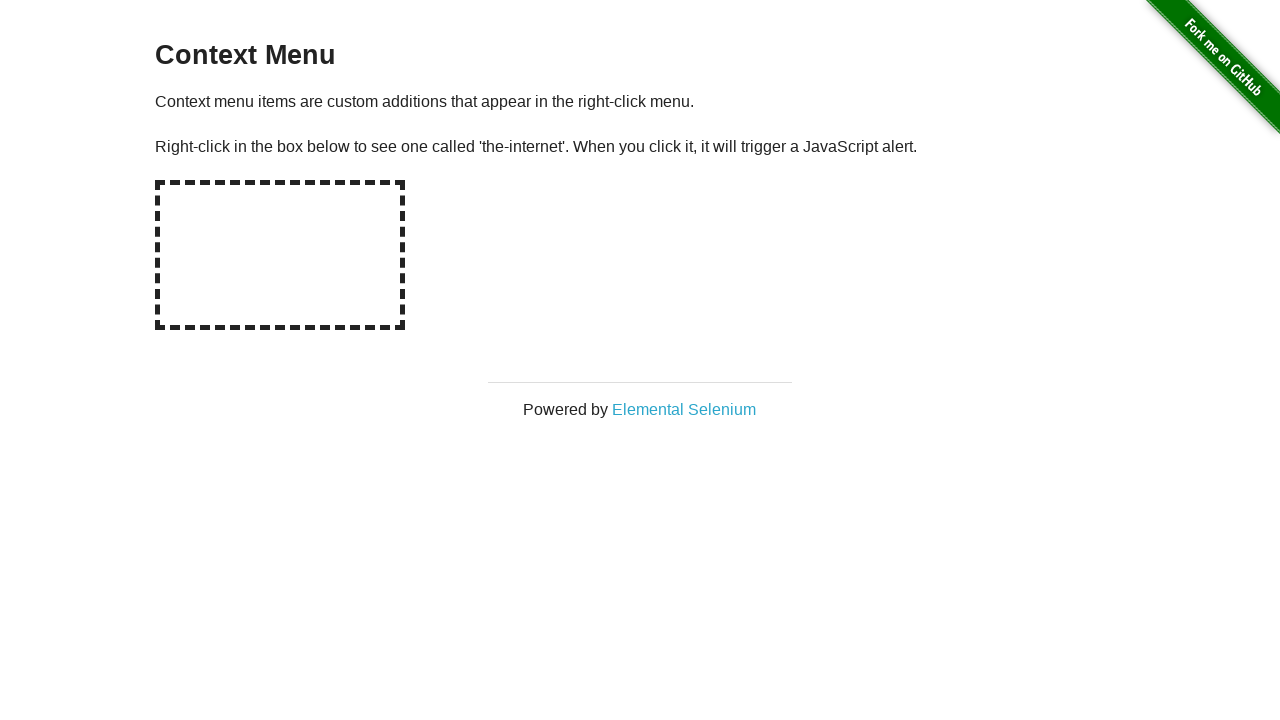

Set up dialog handler to auto-accept alerts
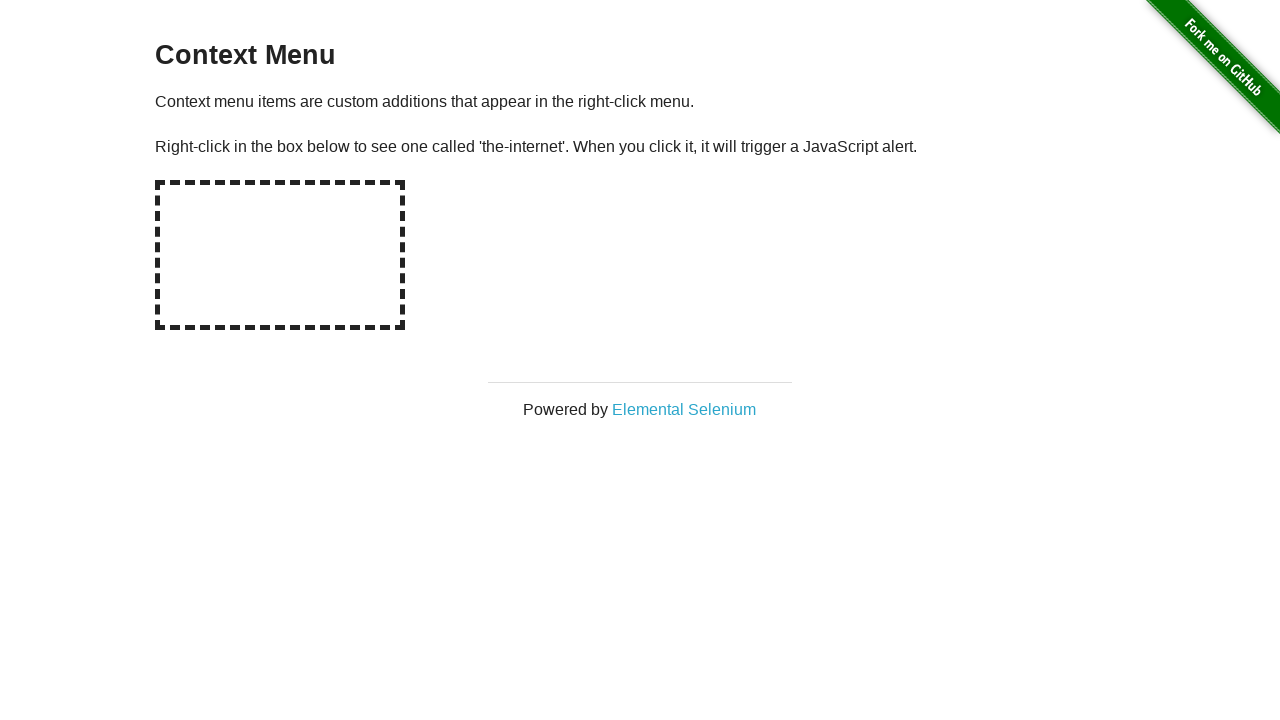

Waited for alert handling to complete
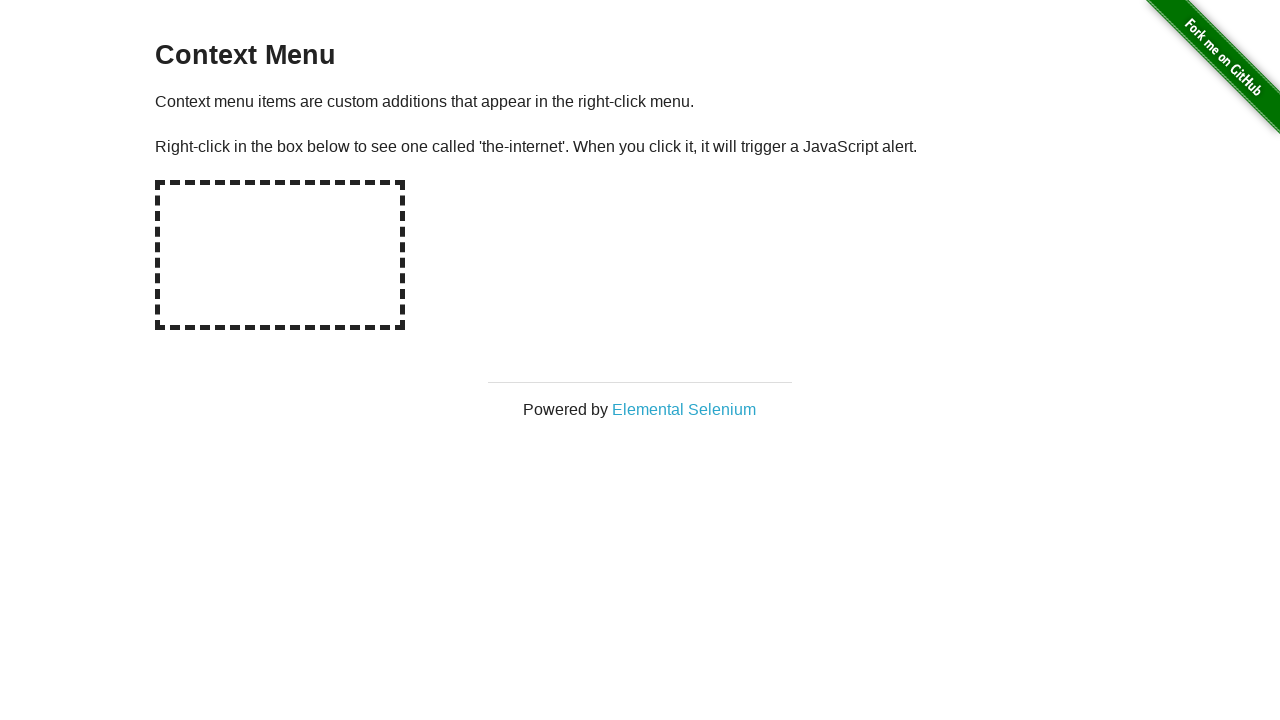

Clicked on 'Elemental Selenium' link to open in new tab at (684, 409) on text=Elemental Selenium
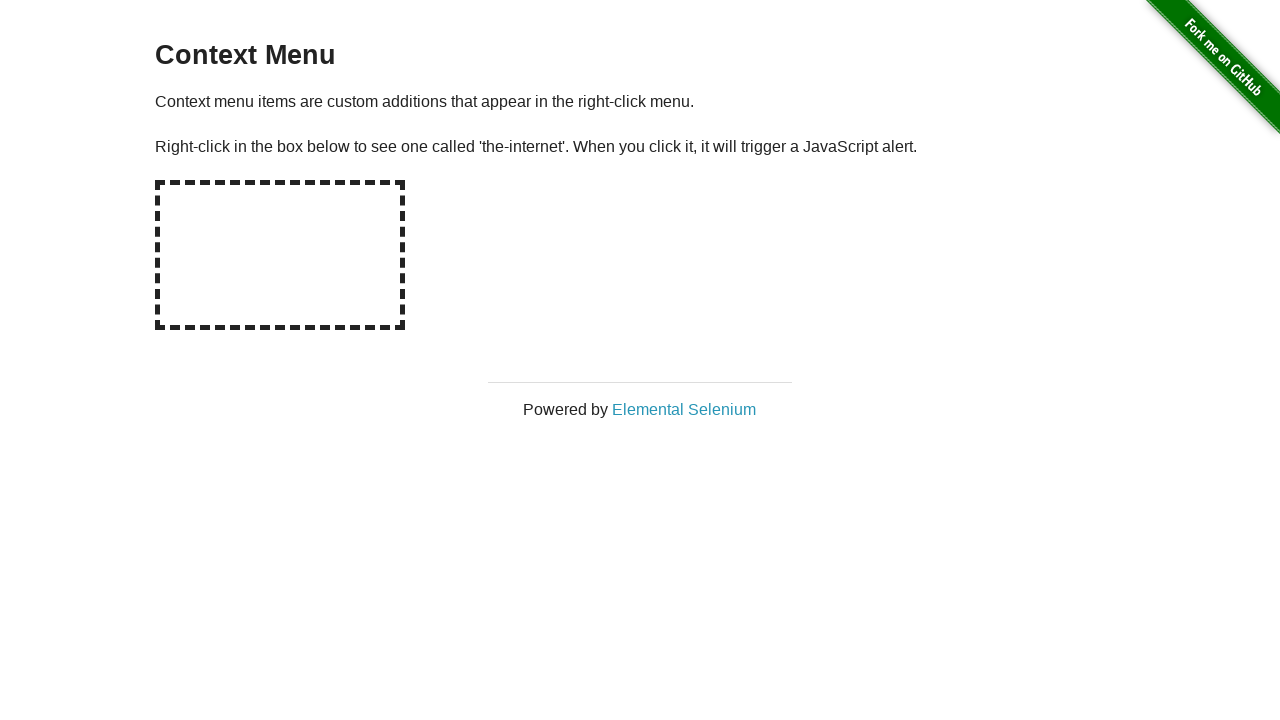

Switched to new page and waited for it to load
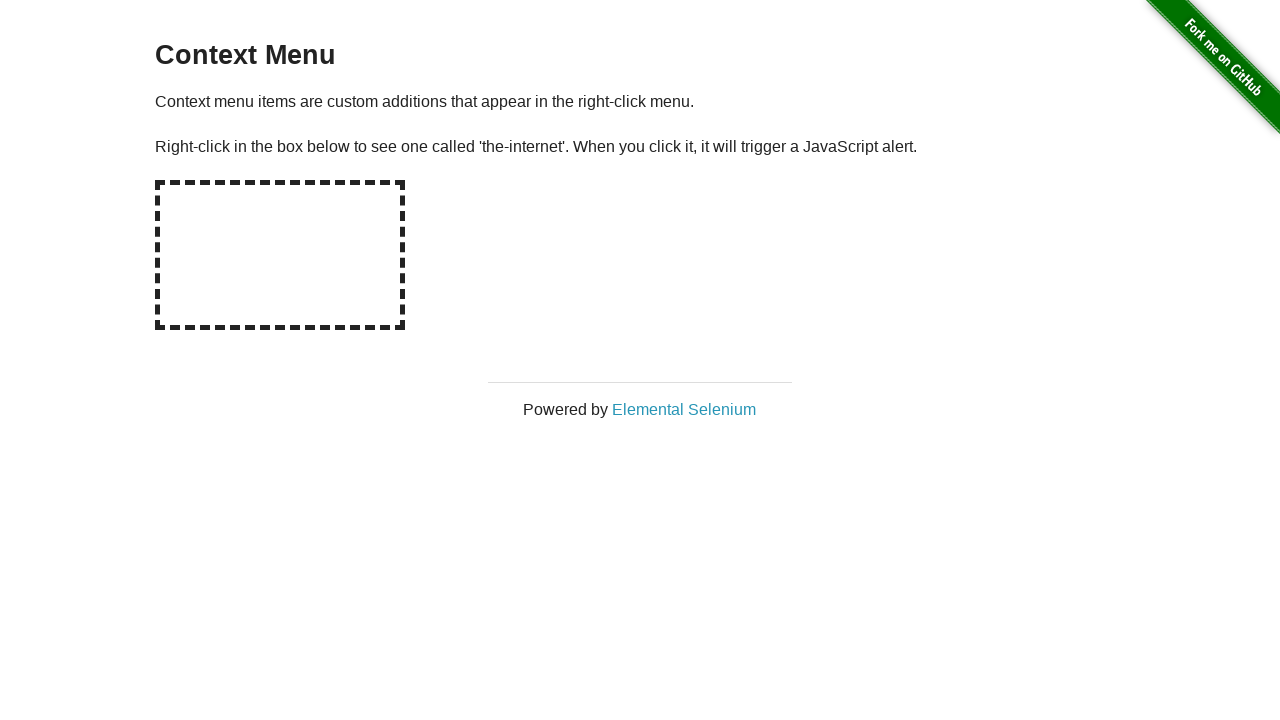

Retrieved h1 text content from new page
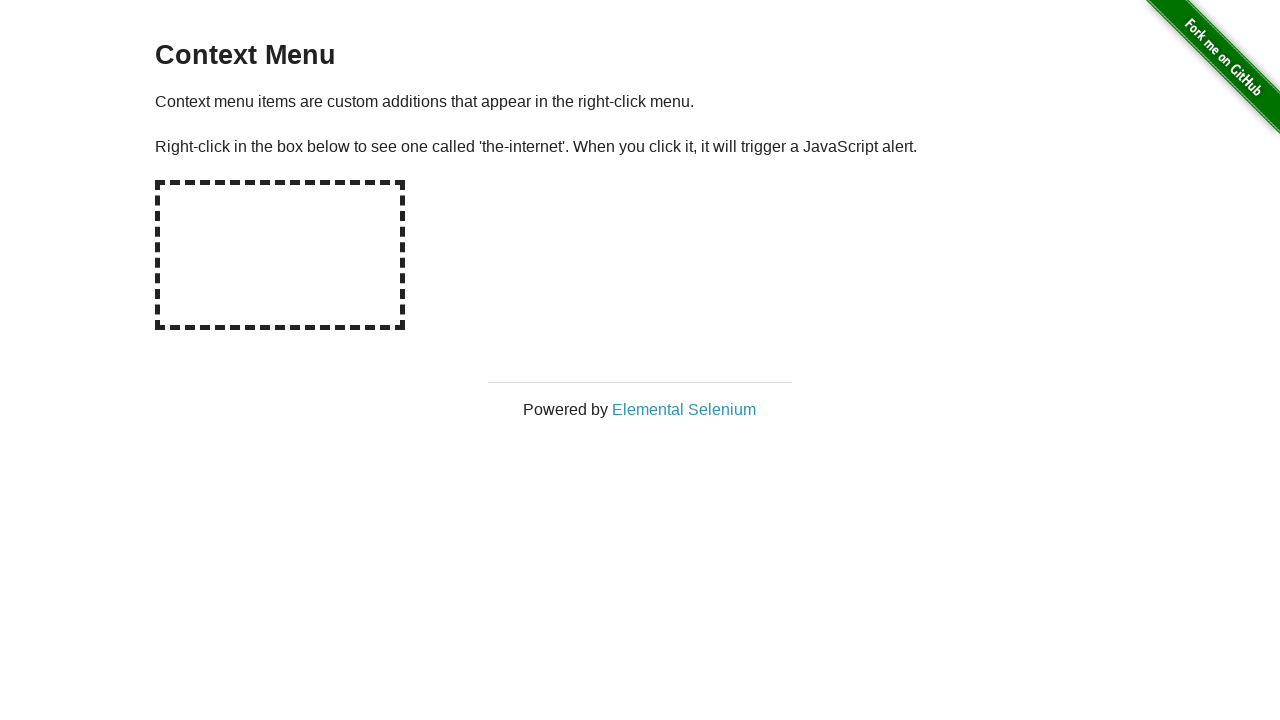

Verified that h1 contains 'Elemental Selenium'
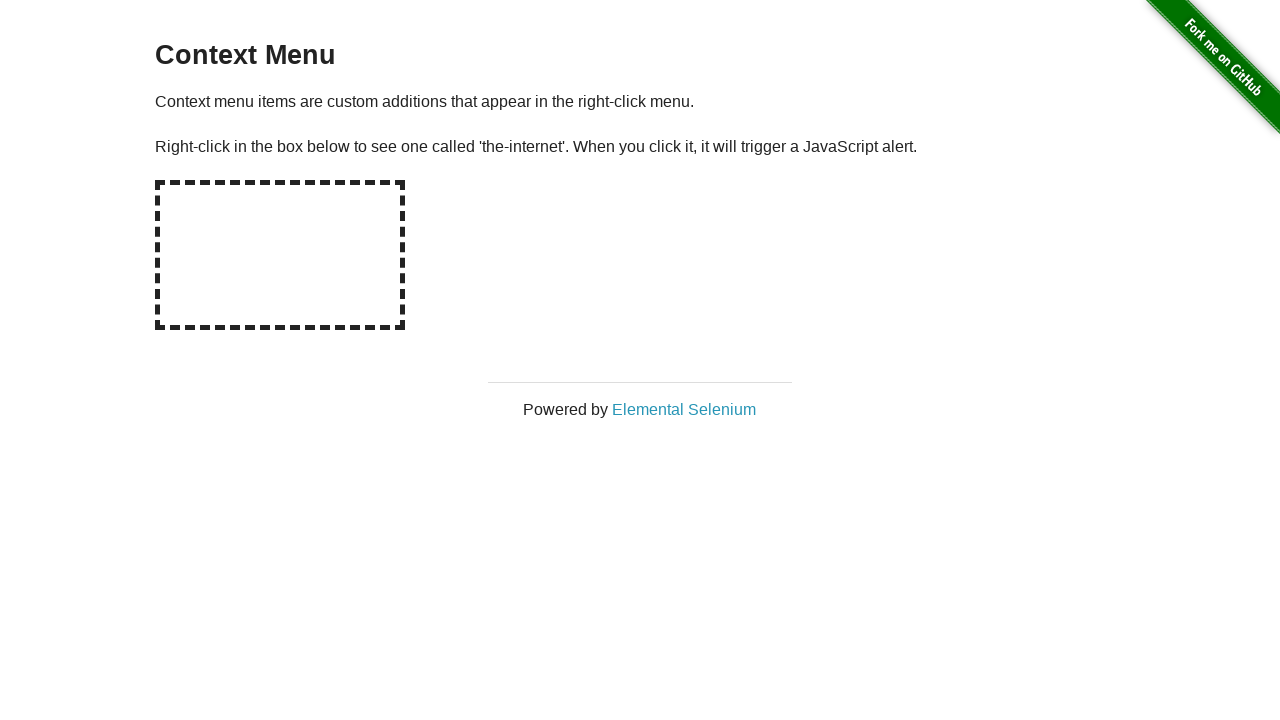

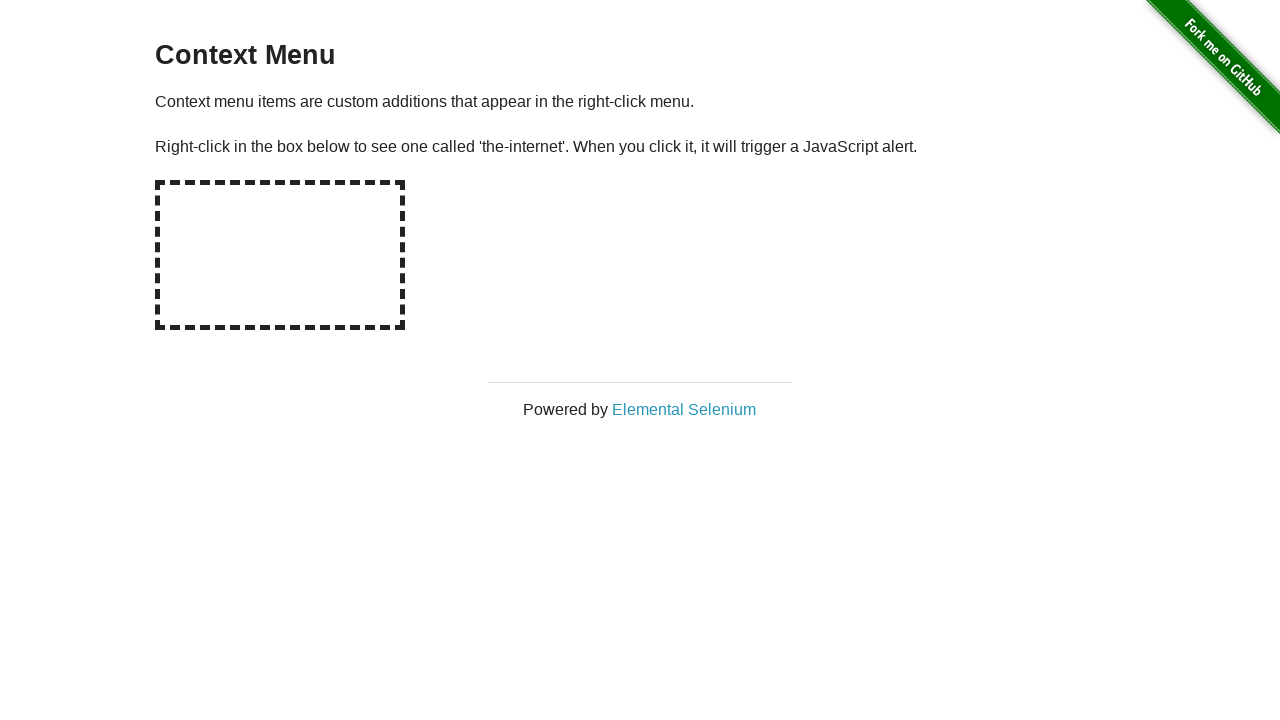